Tests JavaScript alert and confirm dialog handling by entering a name, triggering an alert popup and accepting it, then triggering a confirm dialog and dismissing it.

Starting URL: https://rahulshettyacademy.com/AutomationPractice/

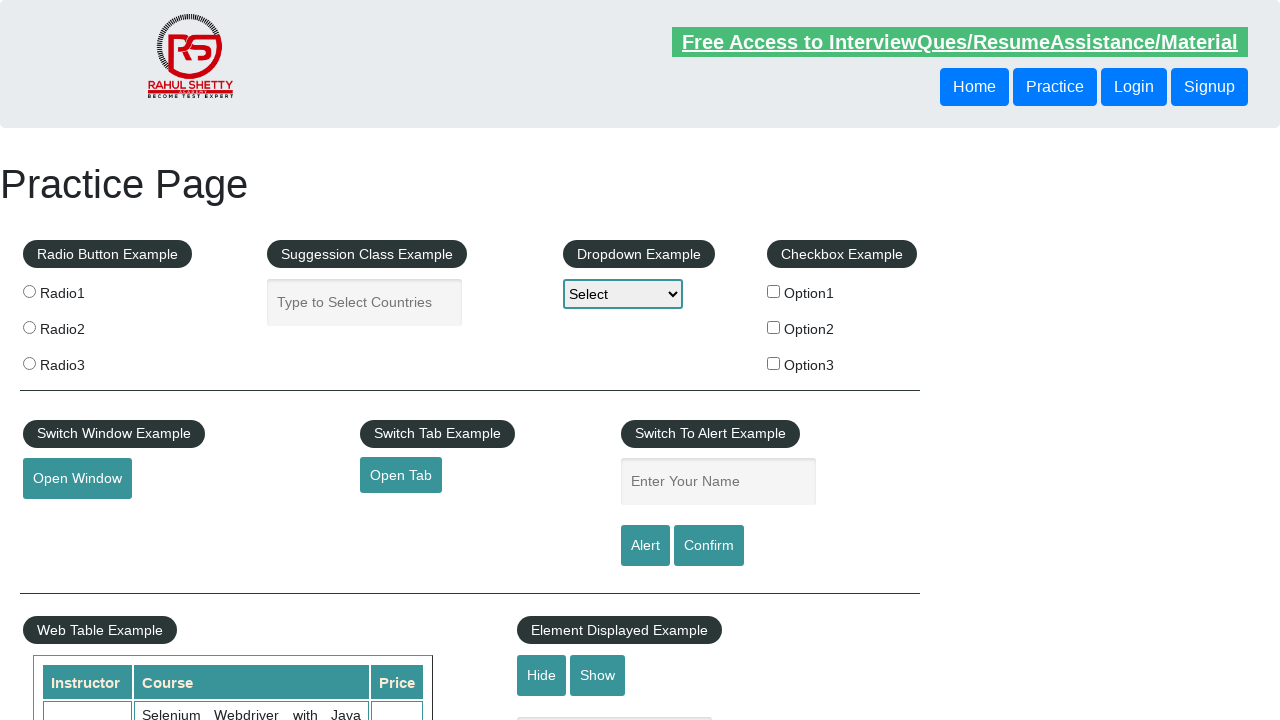

Filled name input field with 'hema' on #name
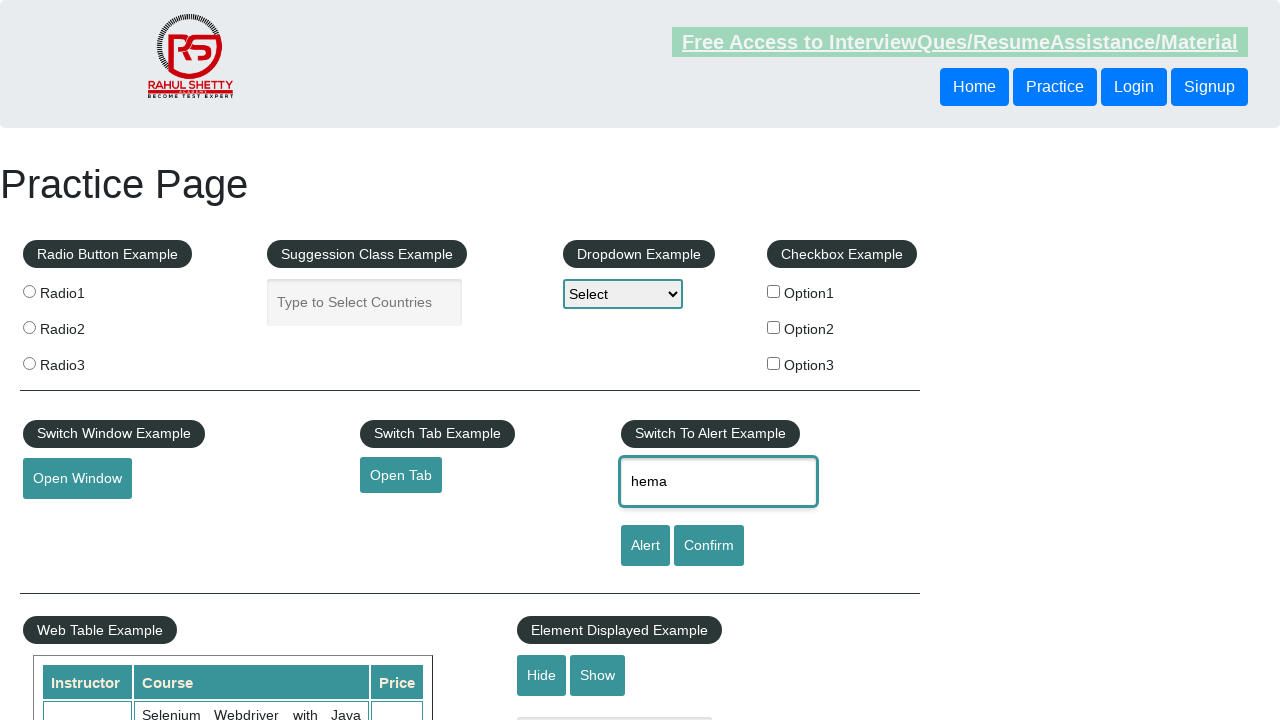

Clicked alert button to trigger JavaScript alert at (645, 546) on #alertbtn
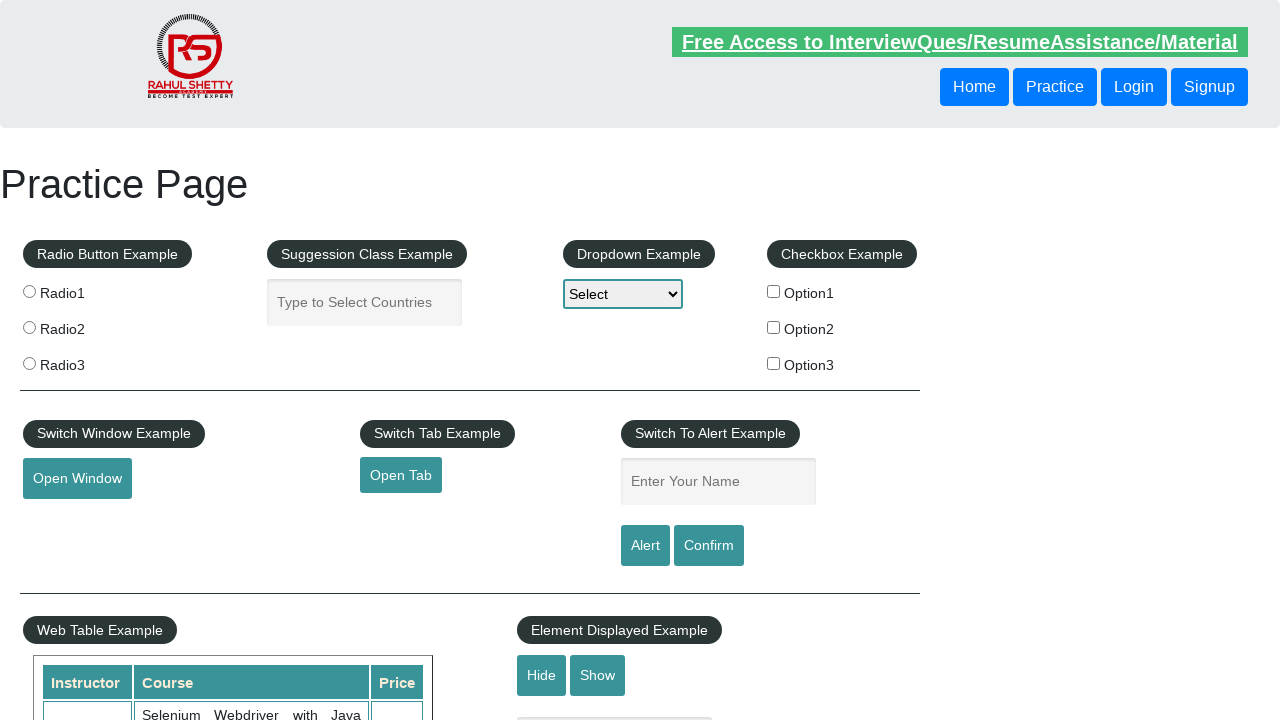

Set up handler to accept alert dialog
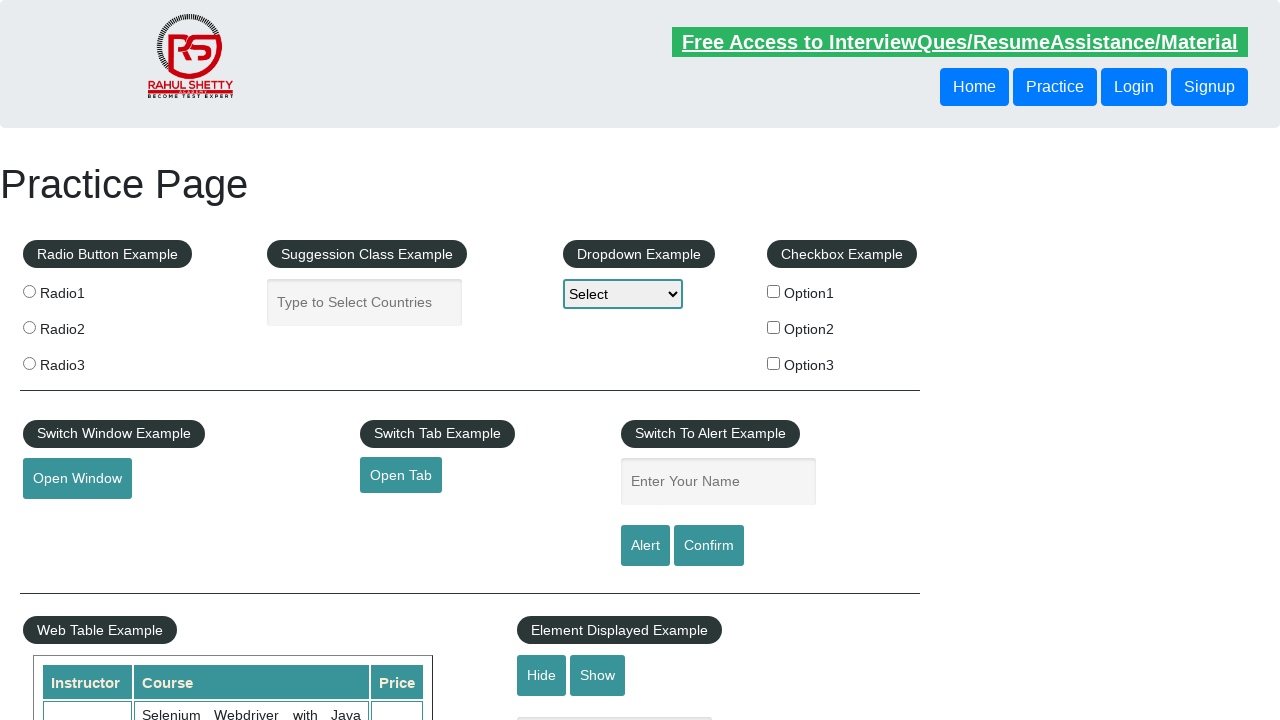

Waited for alert to be processed
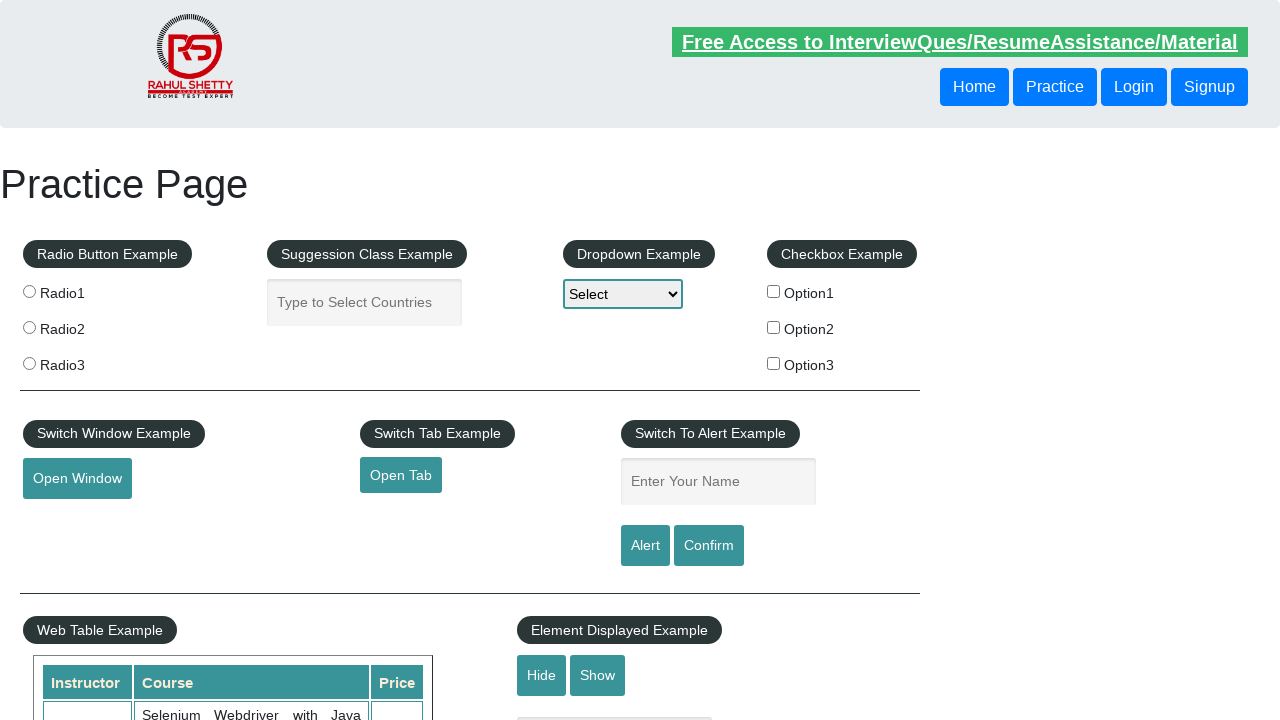

Set up handler to dismiss confirm dialog
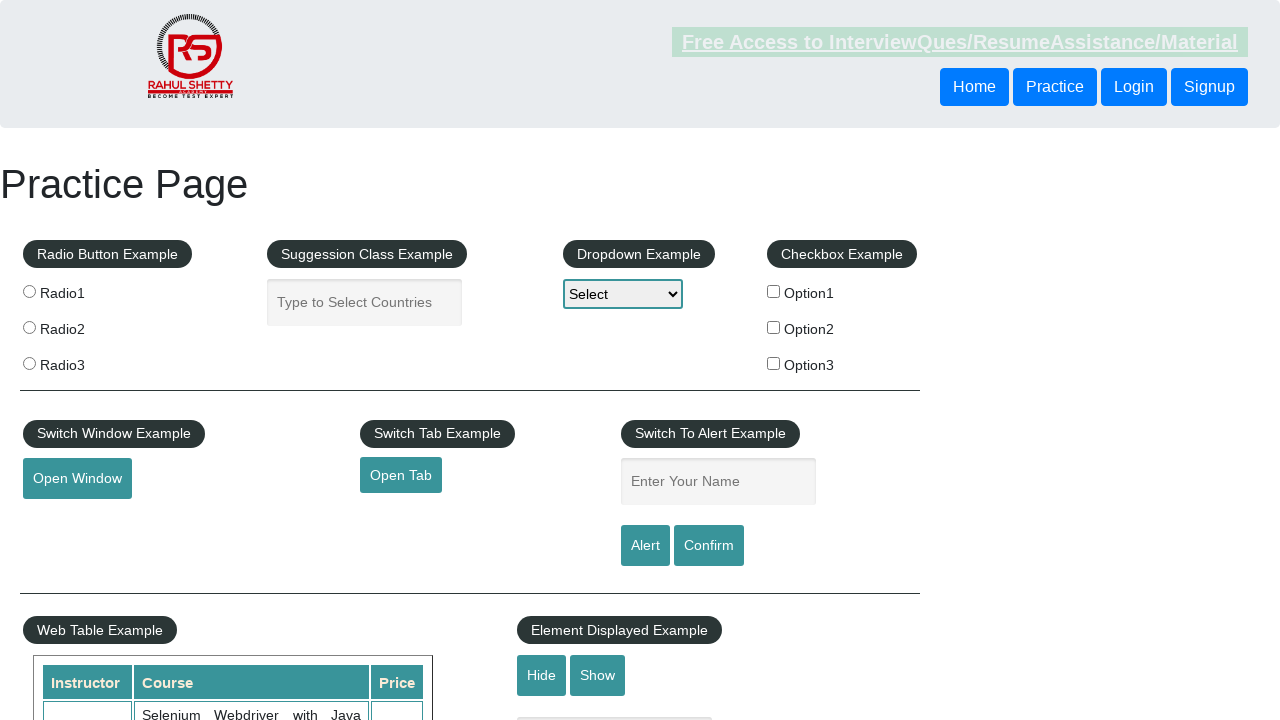

Clicked confirm button to trigger confirm dialog at (709, 546) on #confirmbtn
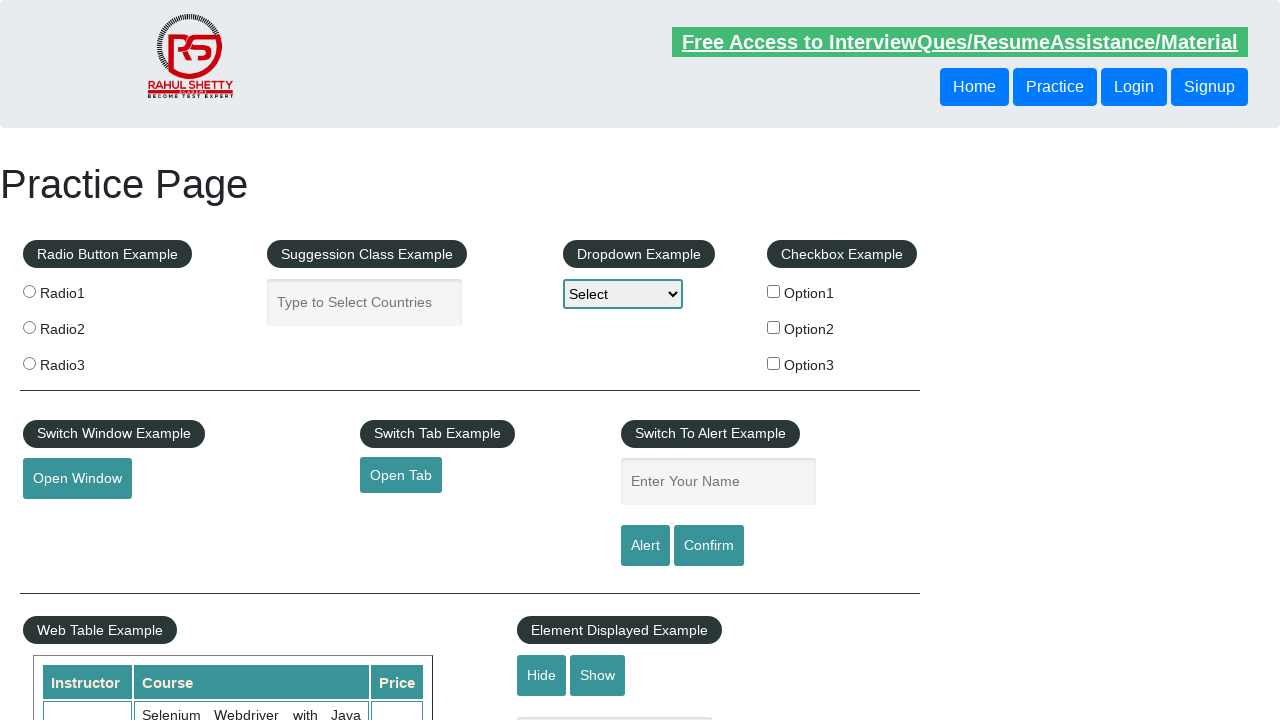

Waited for confirm dialog to be processed
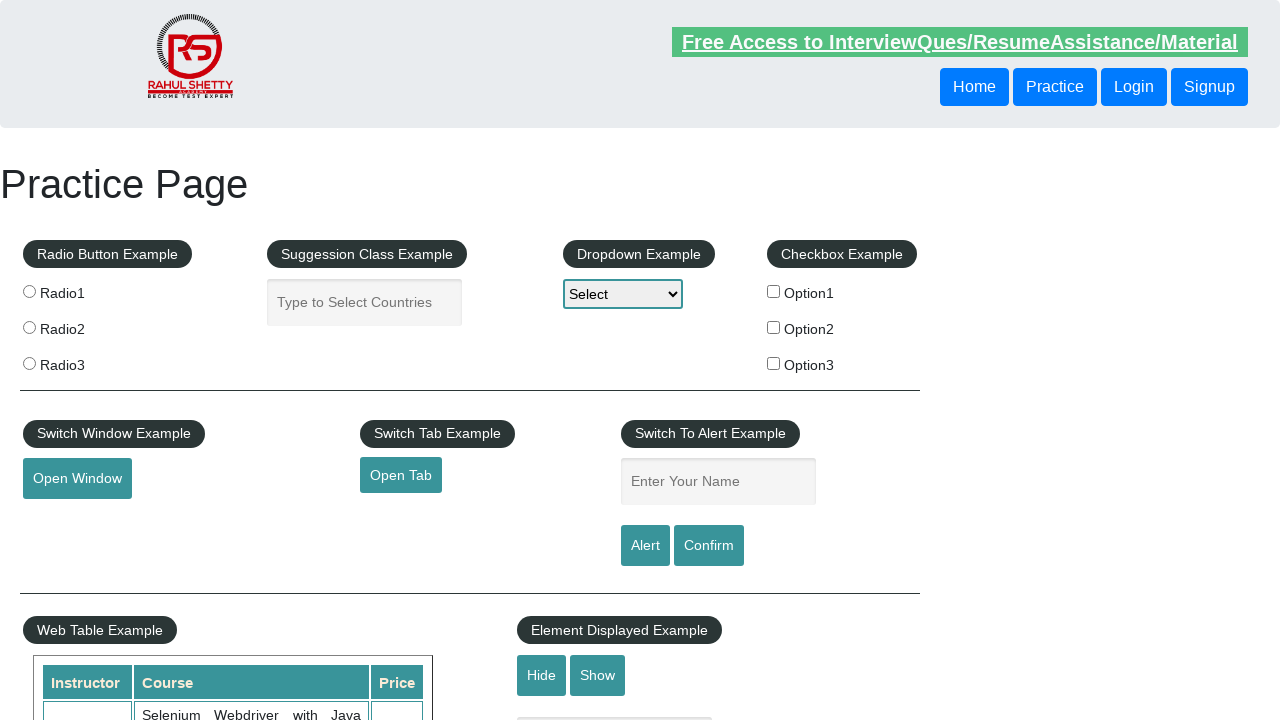

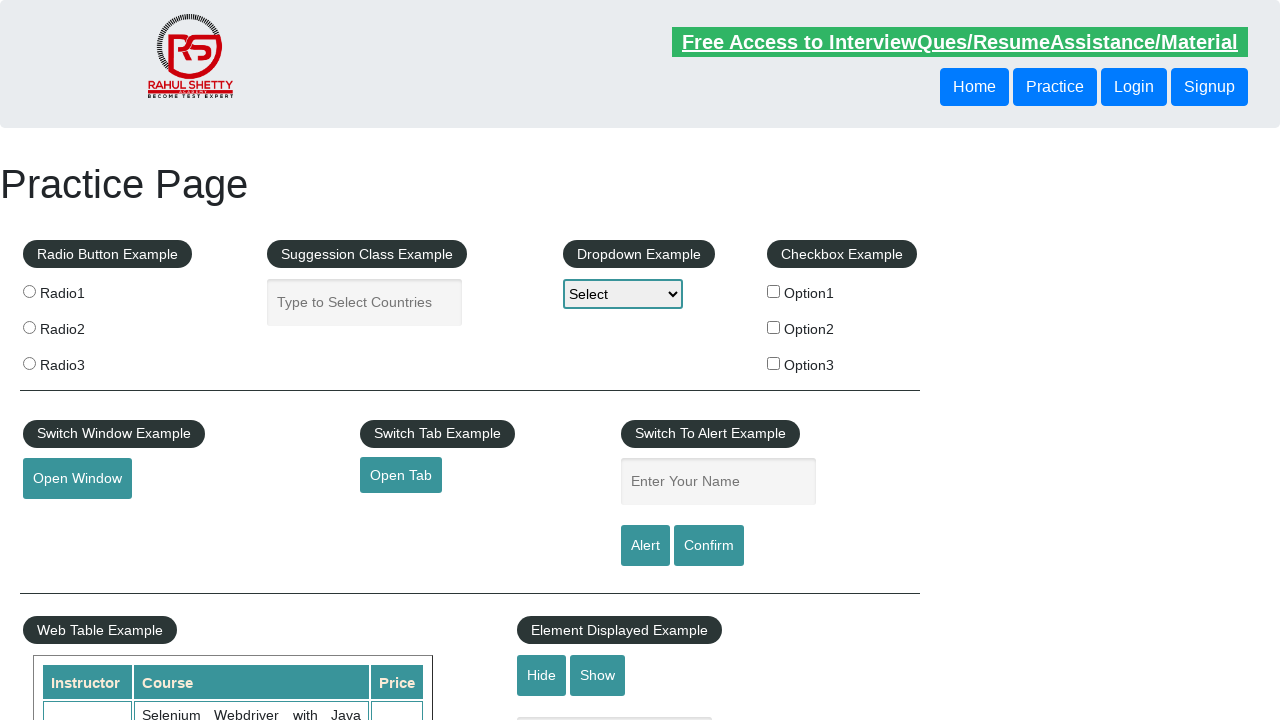